Tests navigation through Jenkins documentation by clicking through Documentation, Installing Jenkins, and Windows links

Starting URL: https://www.jenkins.io/

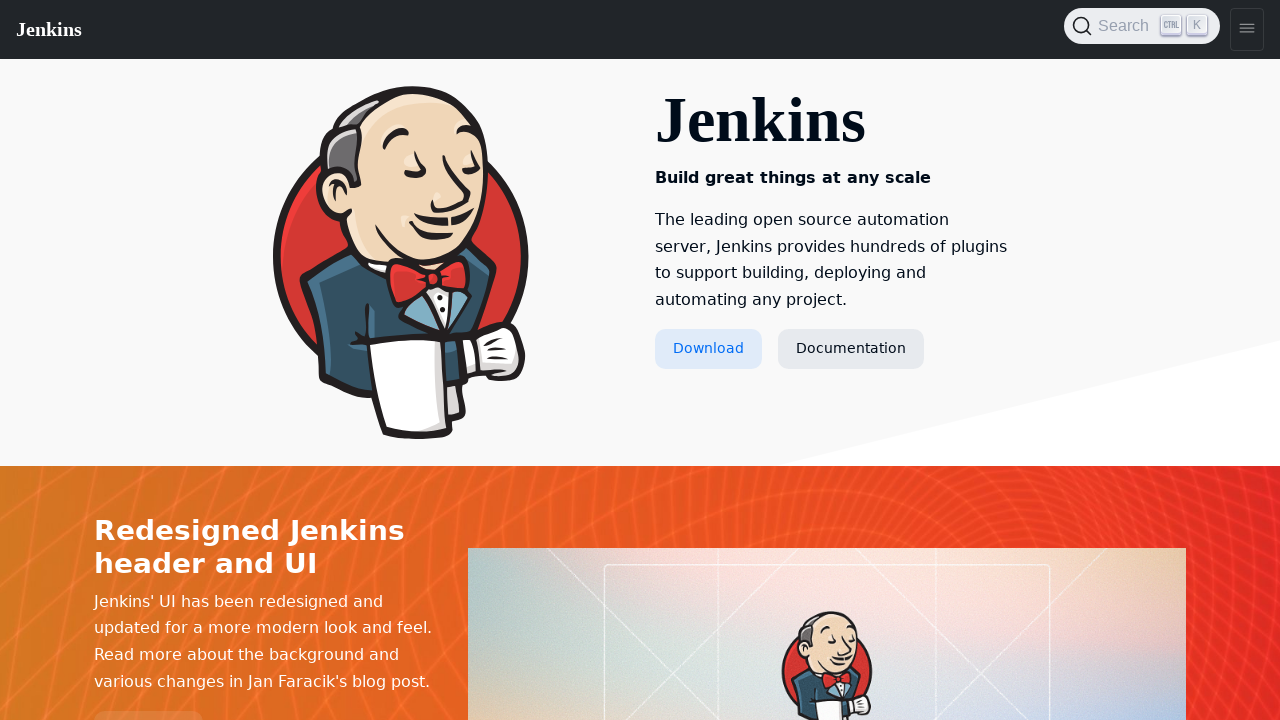

Clicked Documentation link at (851, 349) on text=Documentation
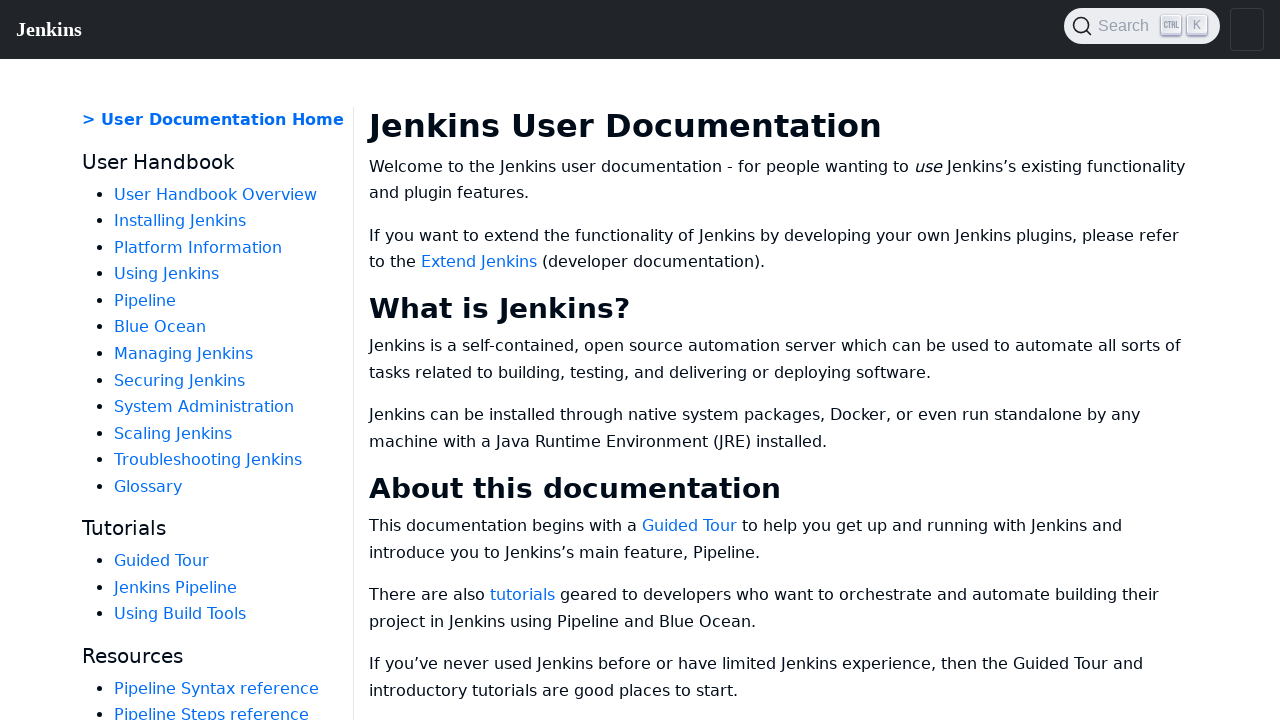

Clicked Installing Jenkins link at (180, 221) on text=Installing Jenkins
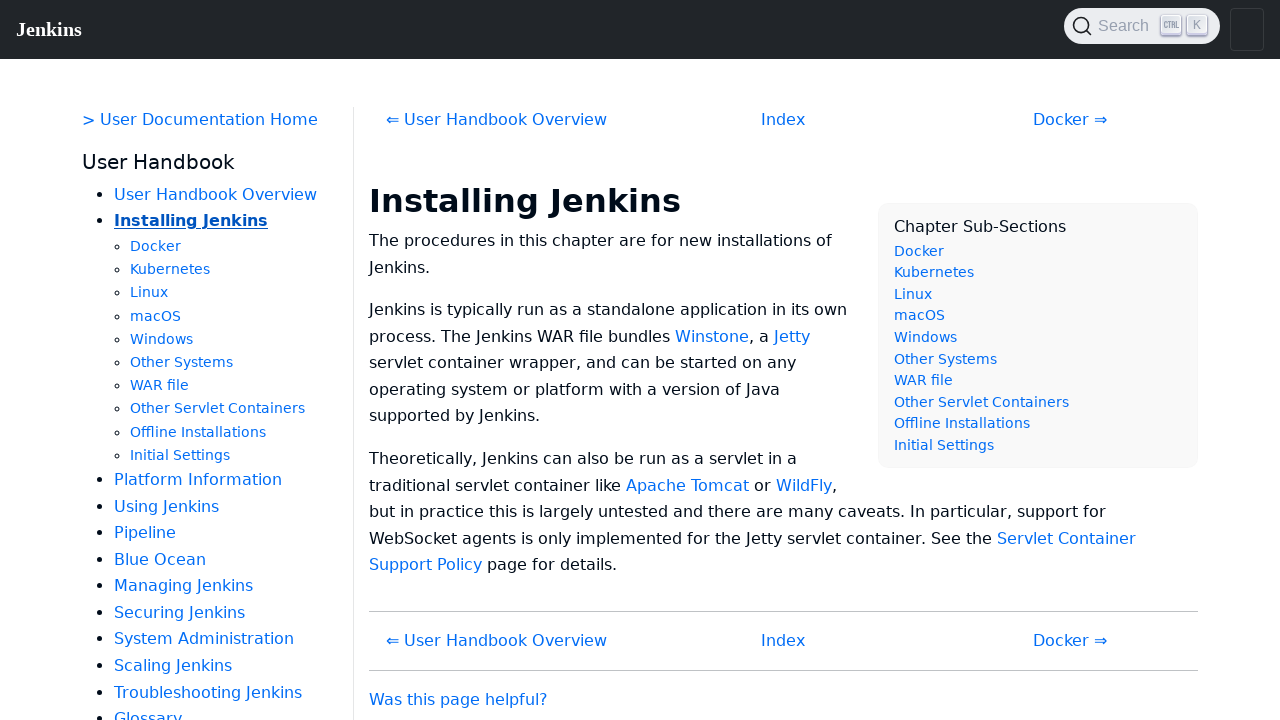

Clicked Windows link at (162, 339) on text=Windows
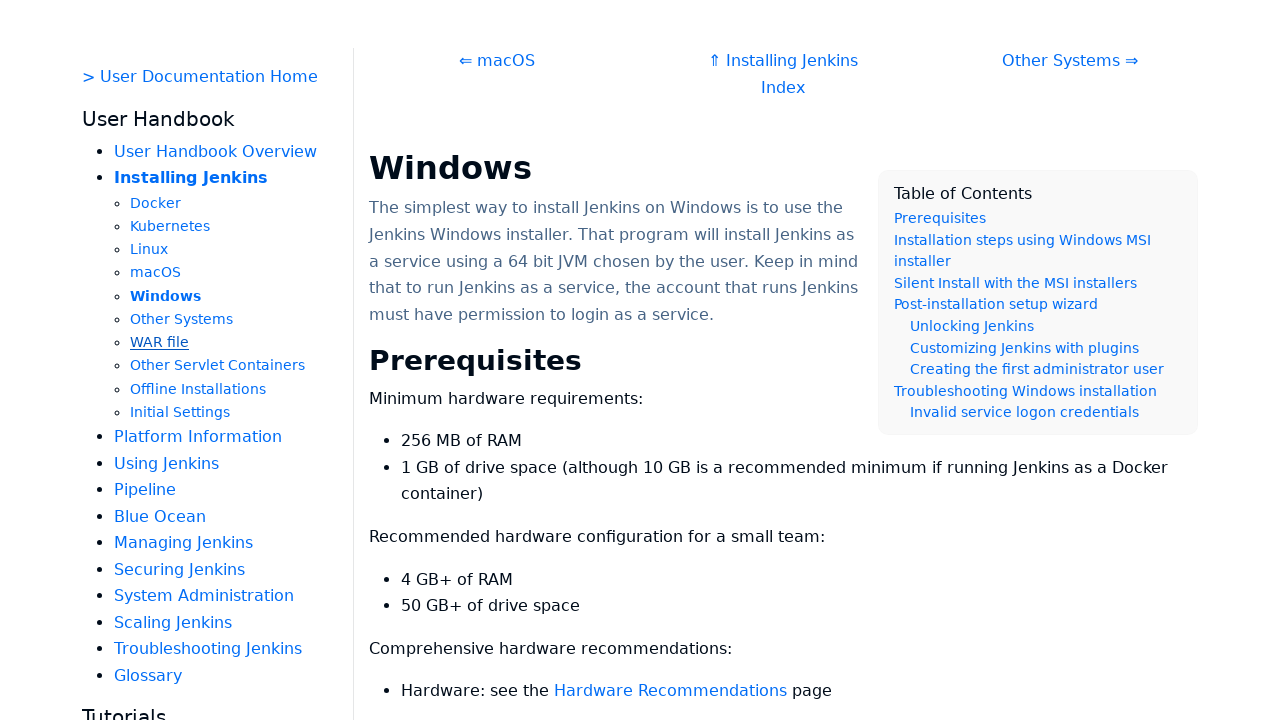

Waited for .hdlist1 selector to load
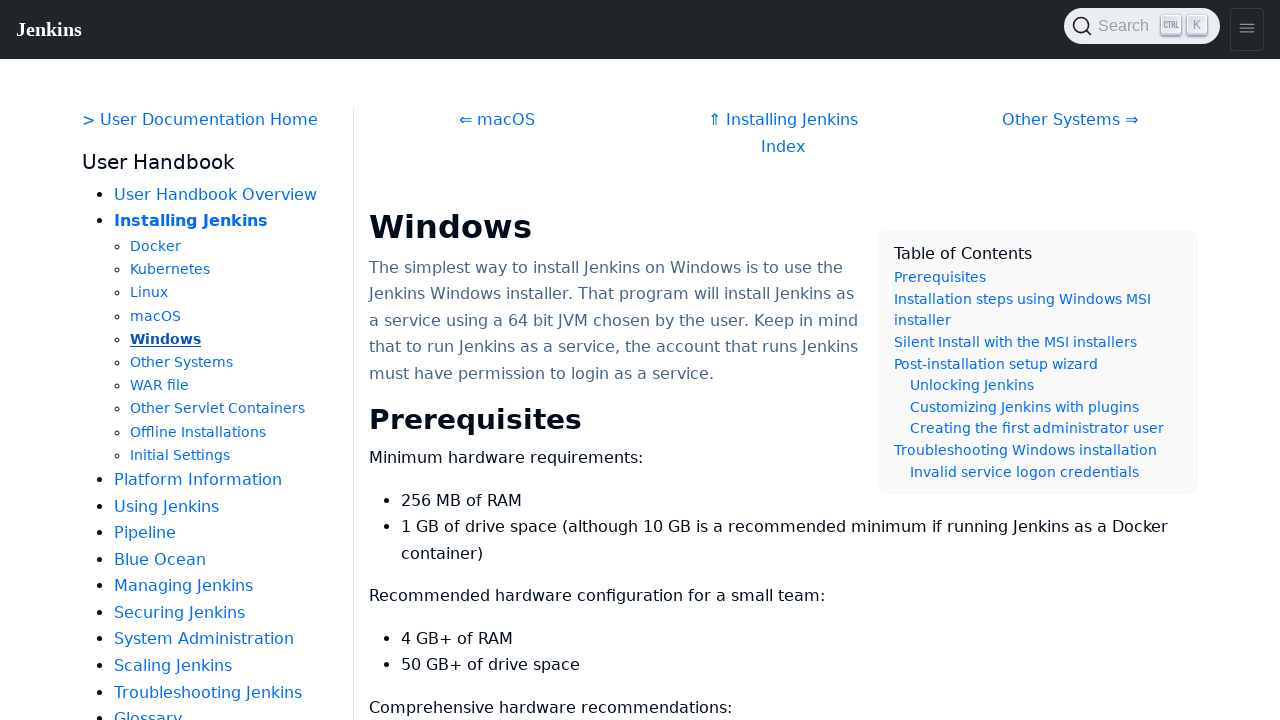

Retrieved text content from first .hdlist1 element
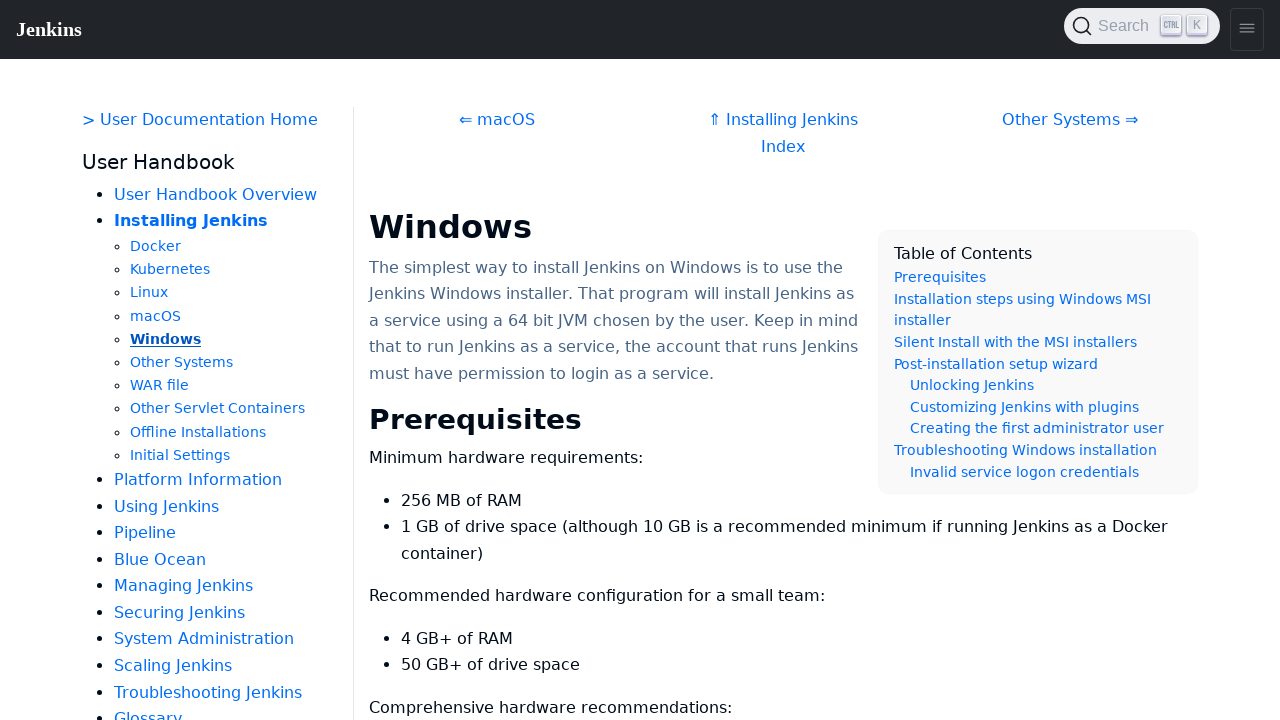

Verified text content equals 'Step 1: Setup wizard'
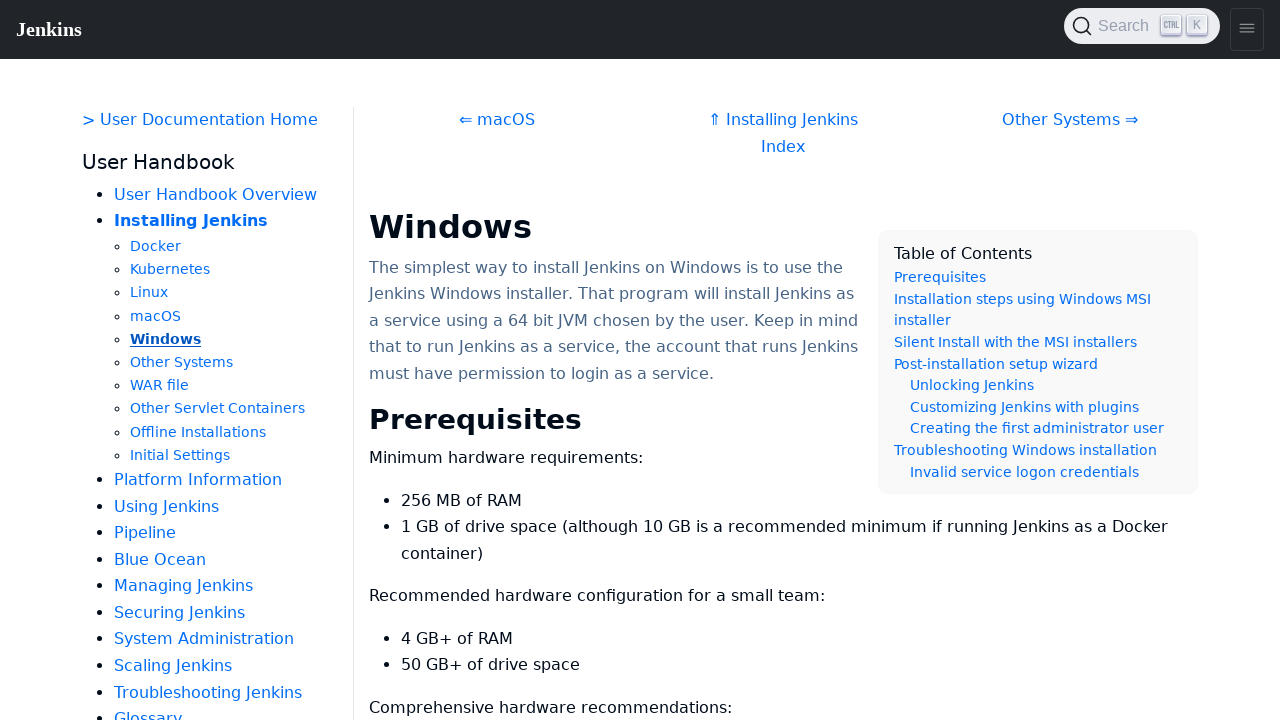

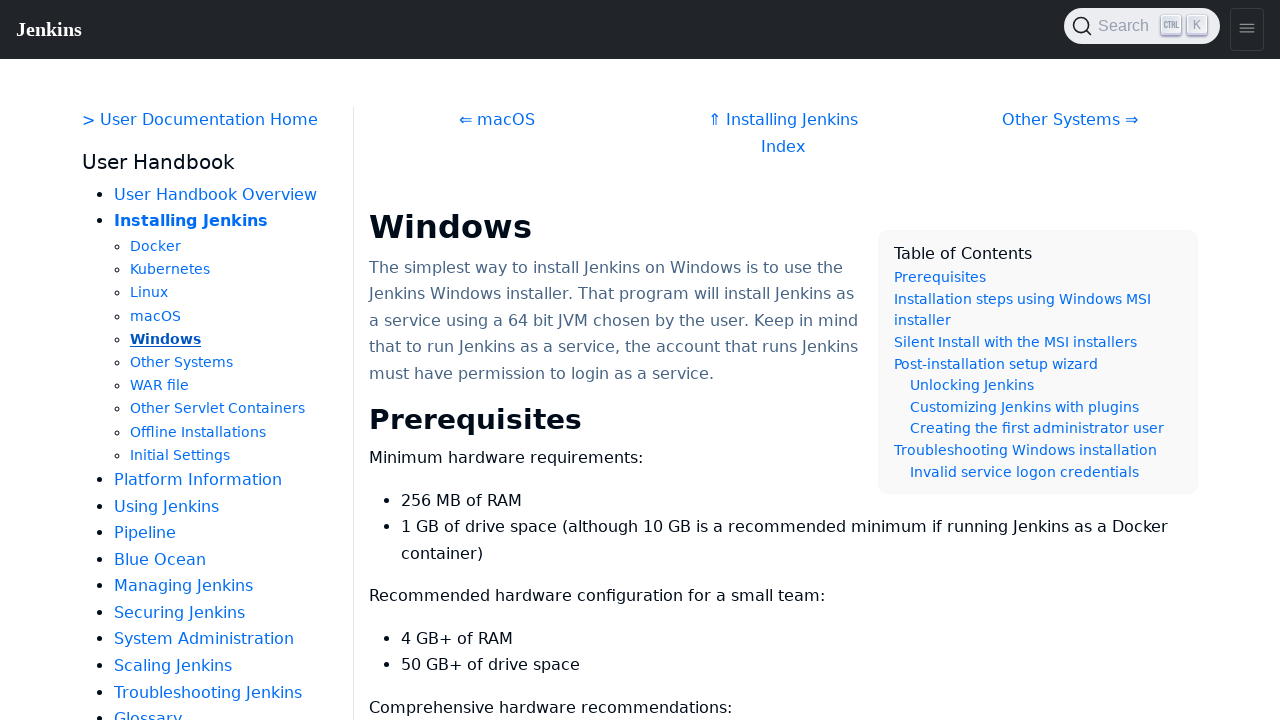